Tests dropdown selection functionality by selecting options using three different methods: by index, by value, and by visible text.

Starting URL: https://the-internet.herokuapp.com/dropdown

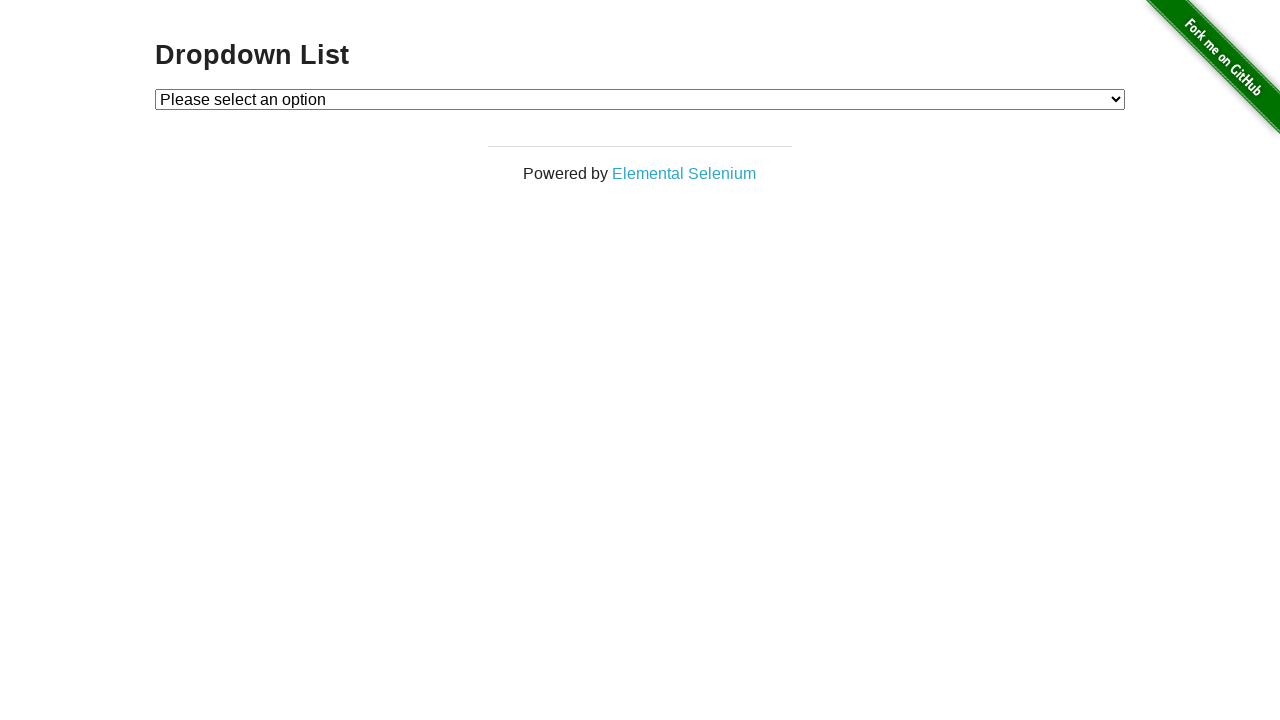

Selected dropdown option by index 1 (Option 1) on #dropdown
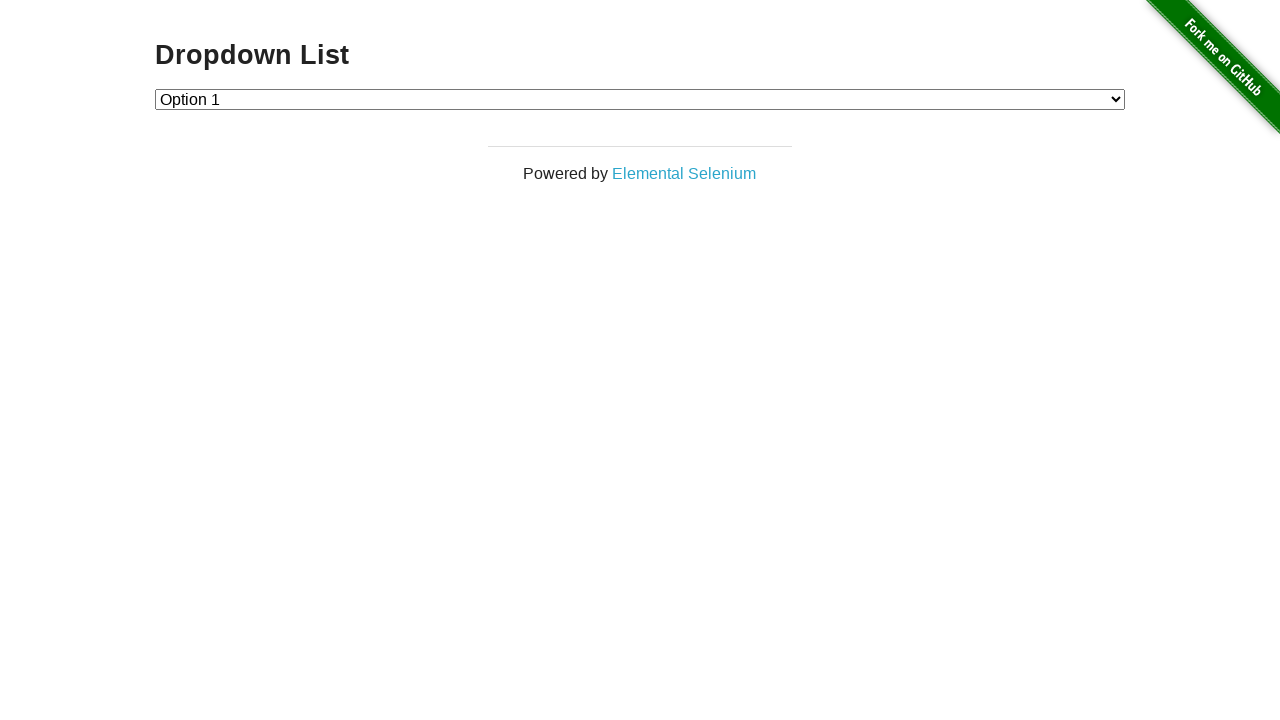

Waited 500ms to observe the selection
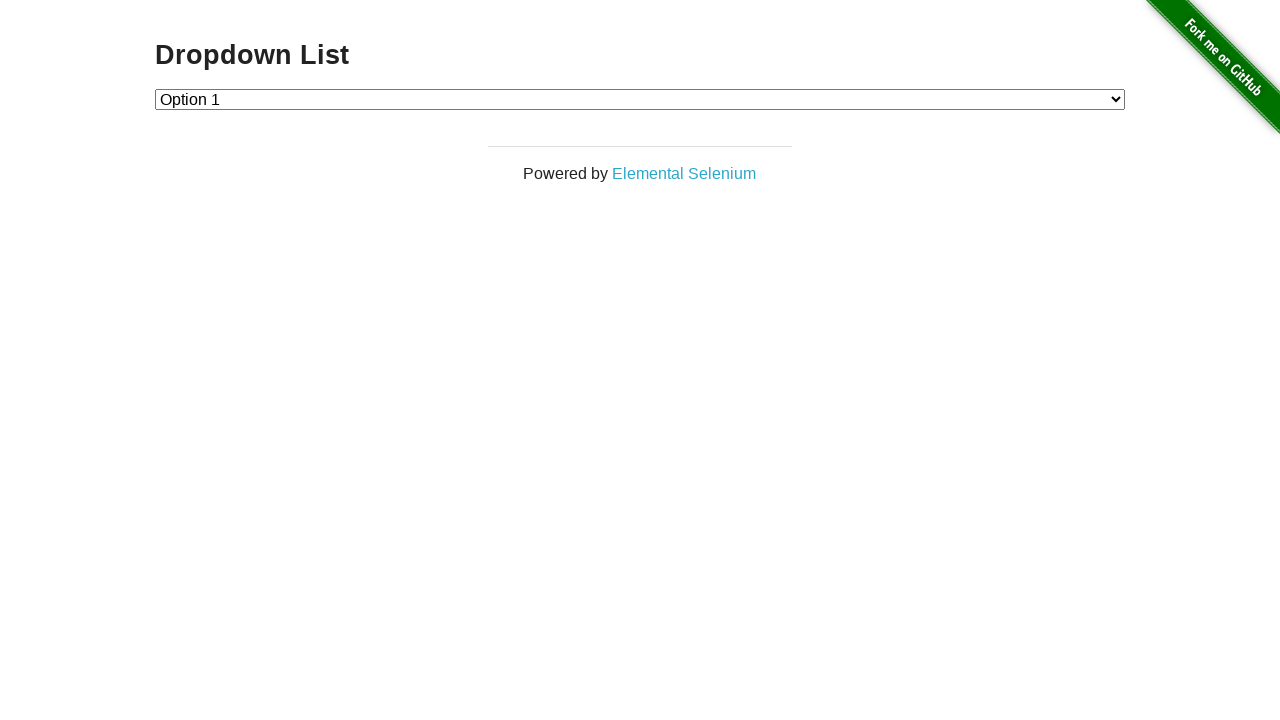

Selected dropdown option by value '2' (Option 2) on #dropdown
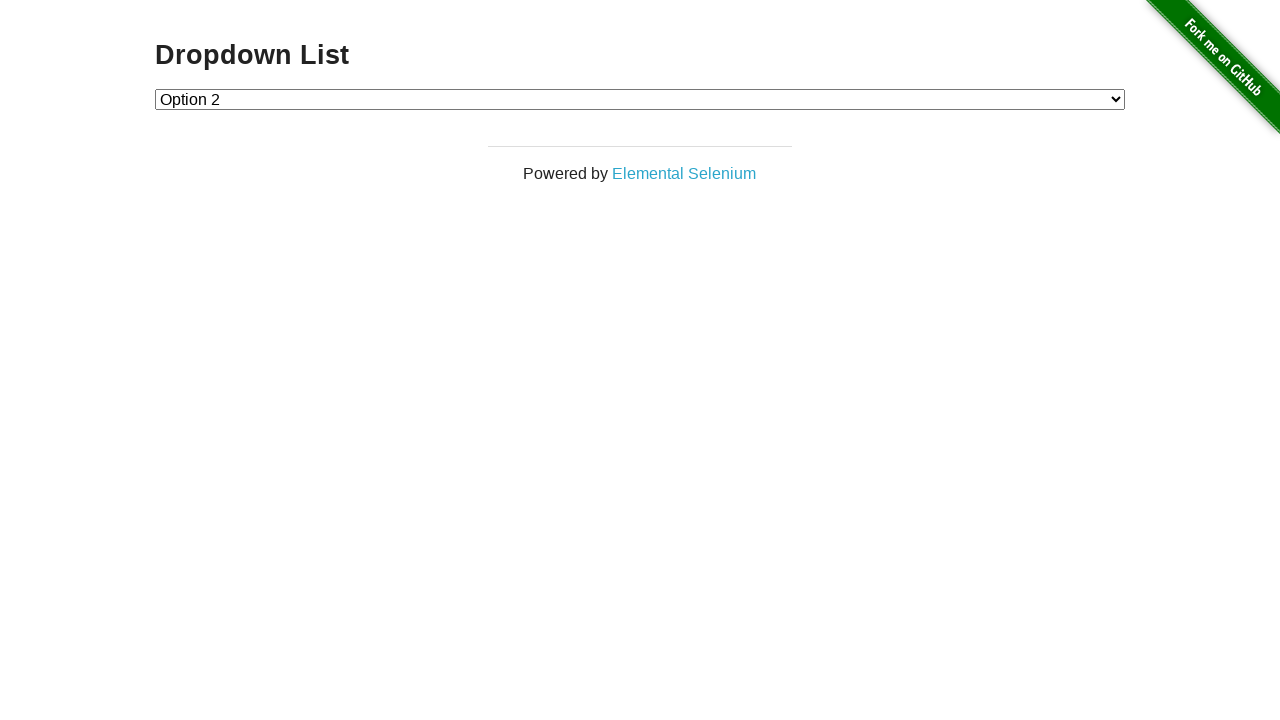

Waited 500ms to observe the selection
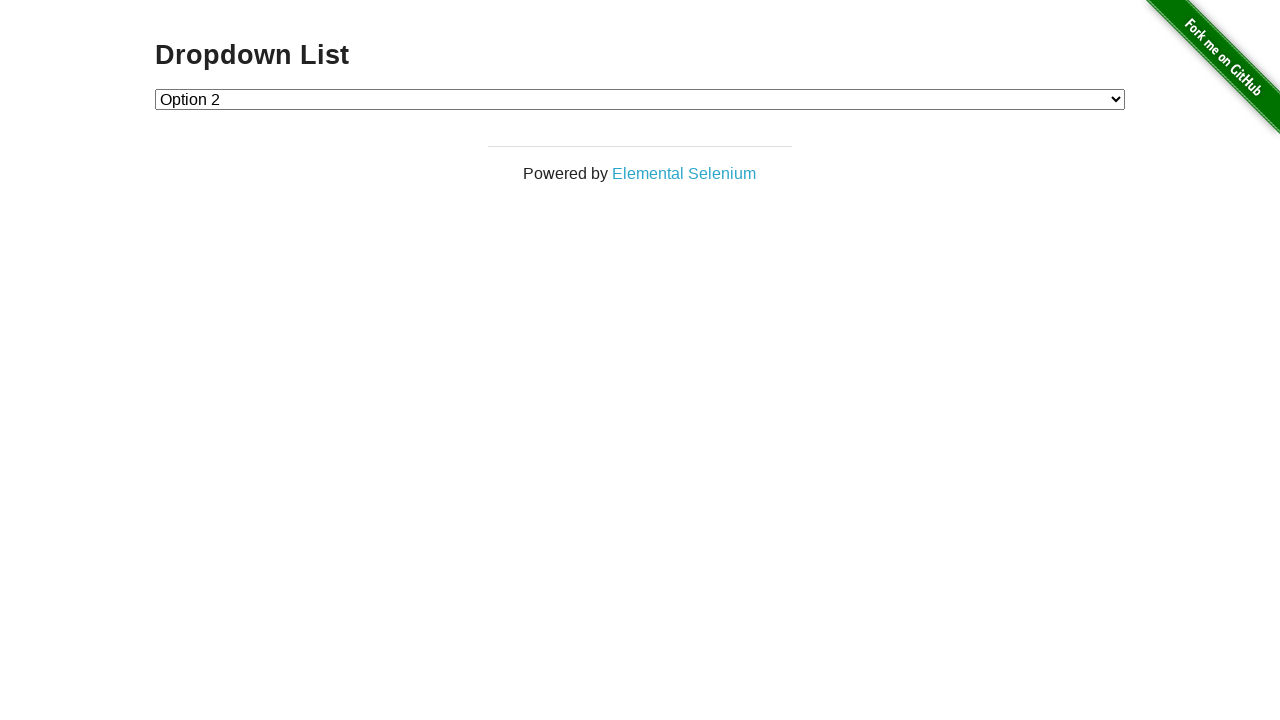

Selected dropdown option by visible text 'Option 1' on #dropdown
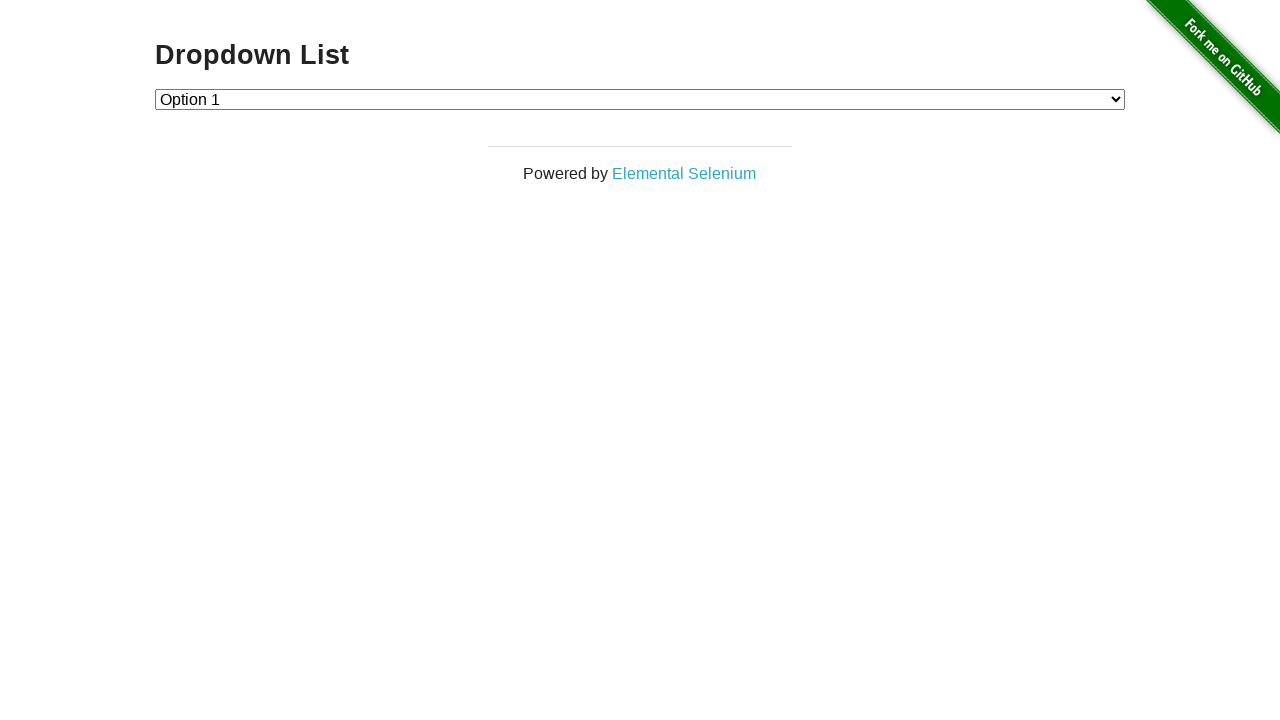

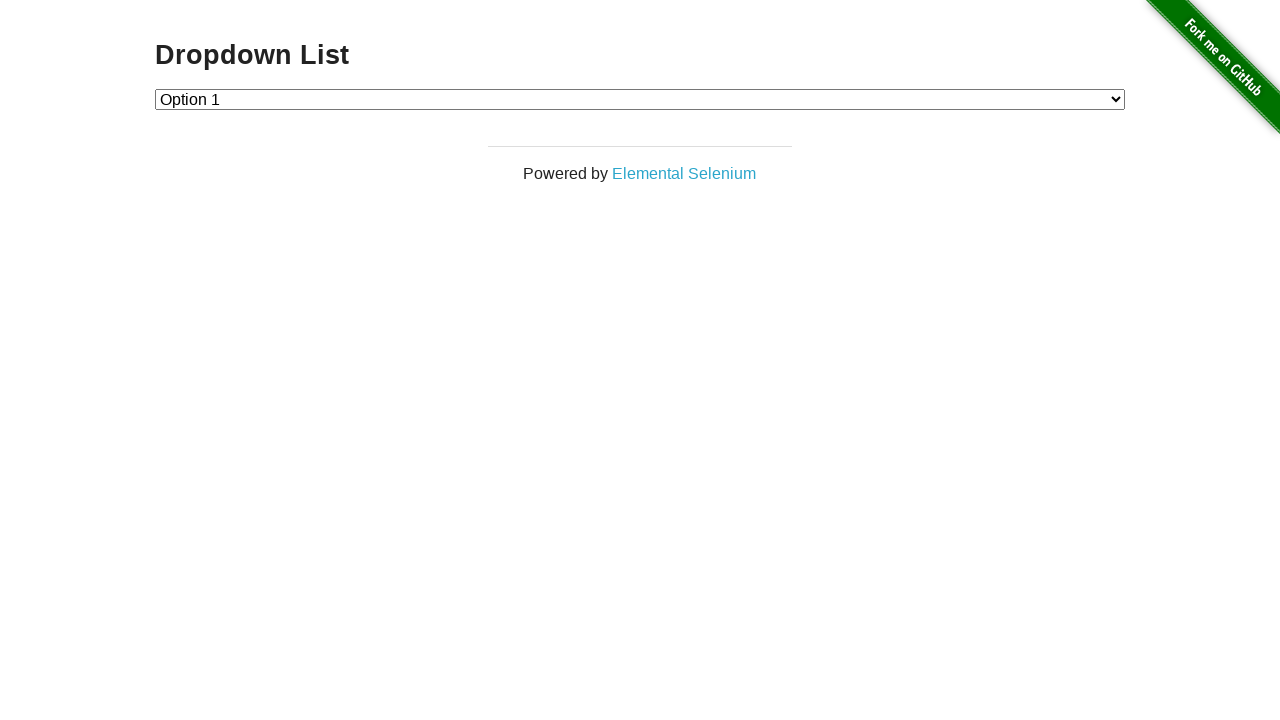